Tests deleting an article from the articles listing page by clicking delete and accepting the confirmation dialog.

Starting URL: https://selenium-blog.herokuapp.com/articles

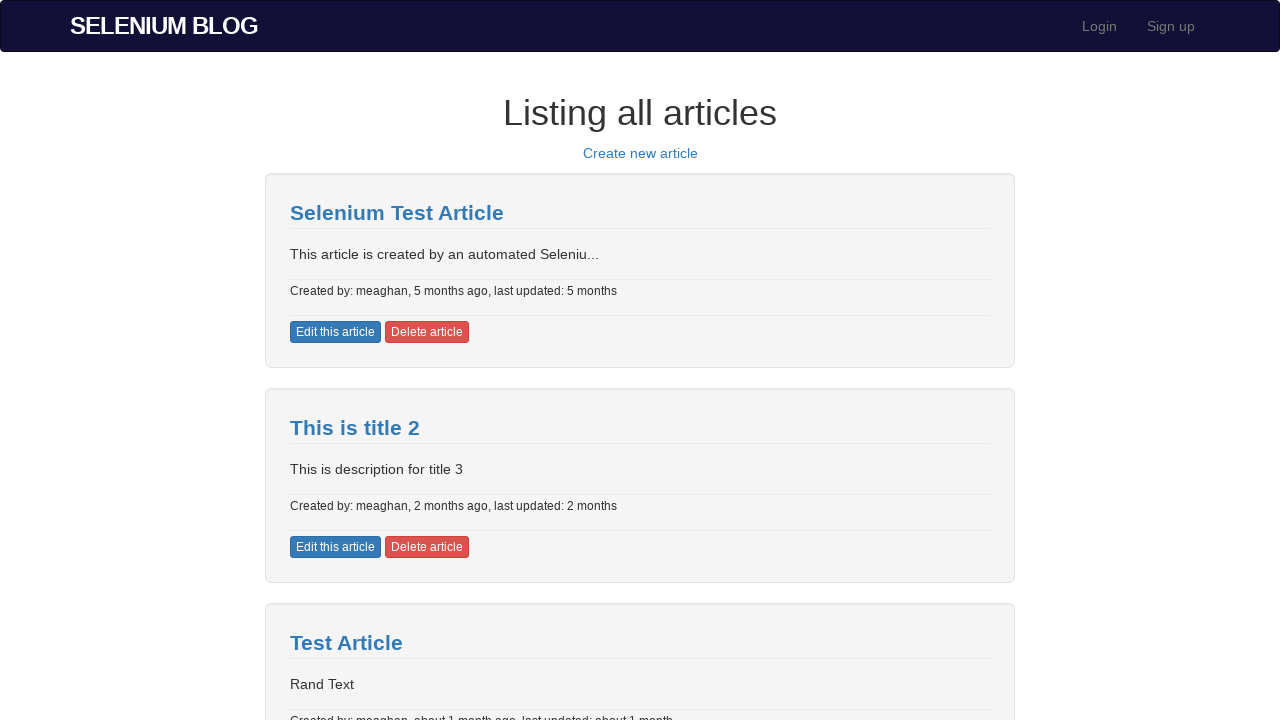

Waited for network to be idle and articles to load
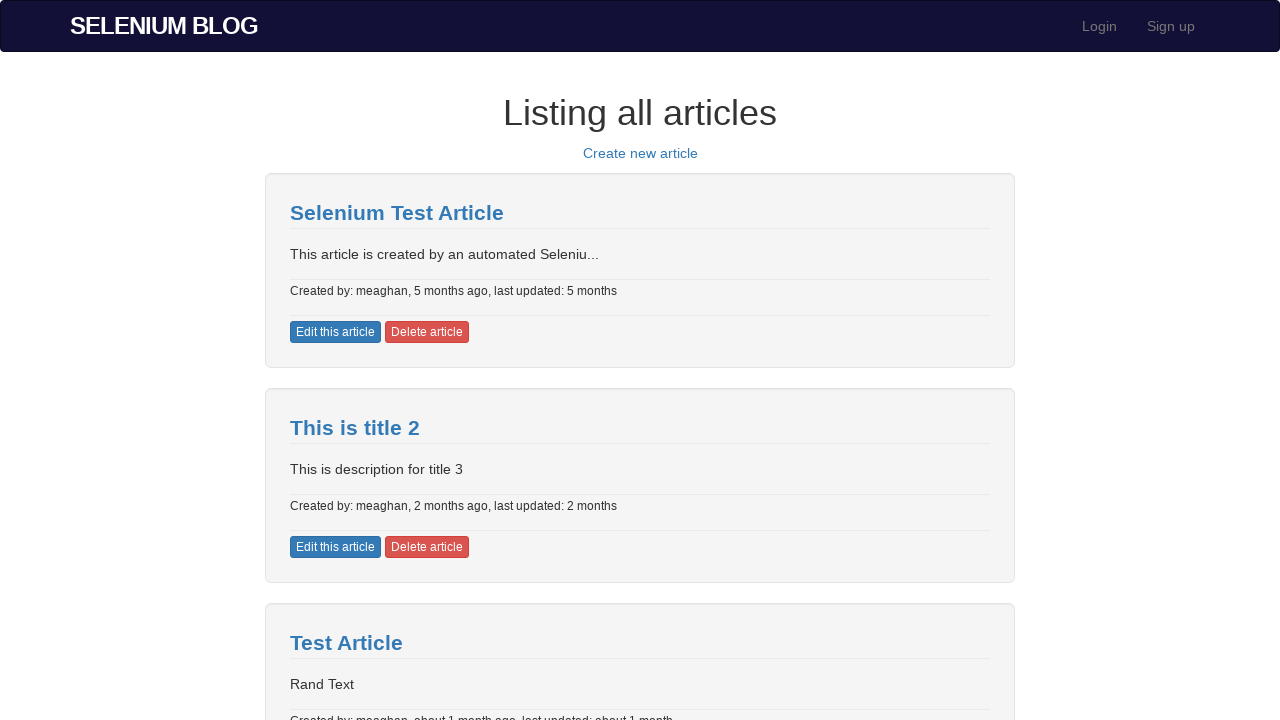

Set up dialog handler to automatically accept confirmation
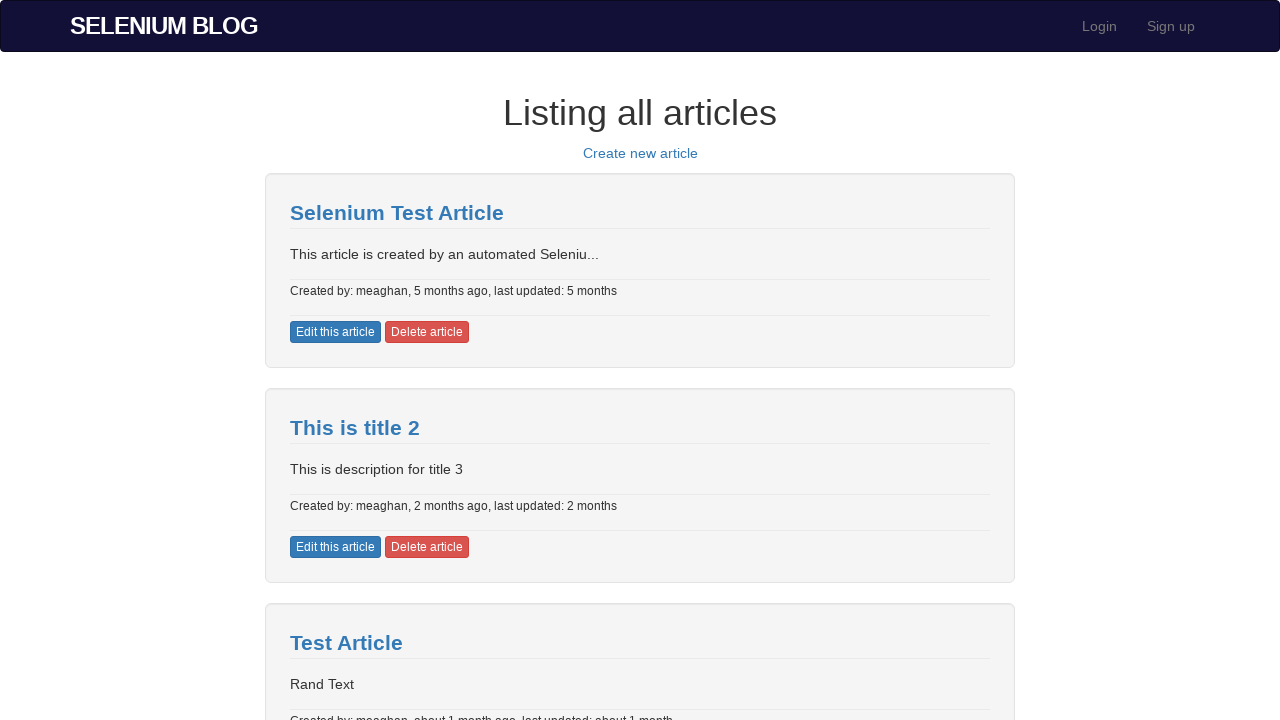

Clicked delete button on an article at (427, 332) on a[data-method='delete'], a[href*='delete'], a:has-text('Delete'), a:has-text('De
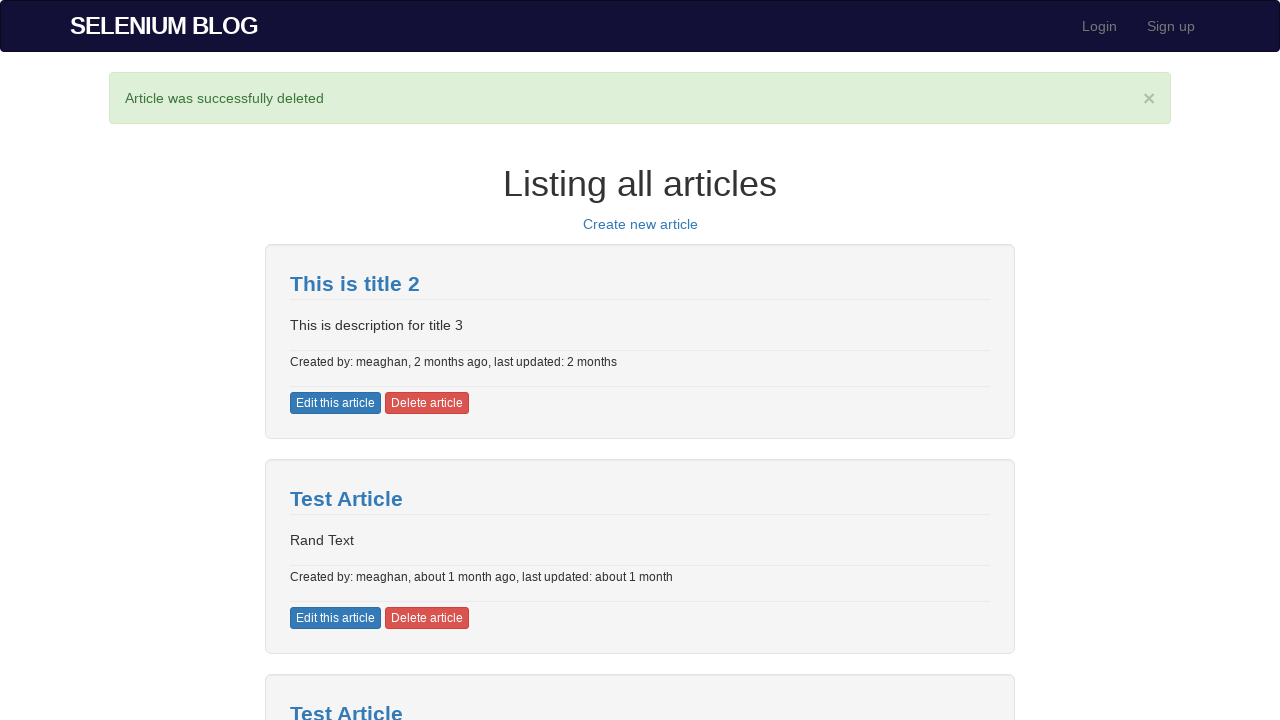

Success banner appeared confirming article deletion
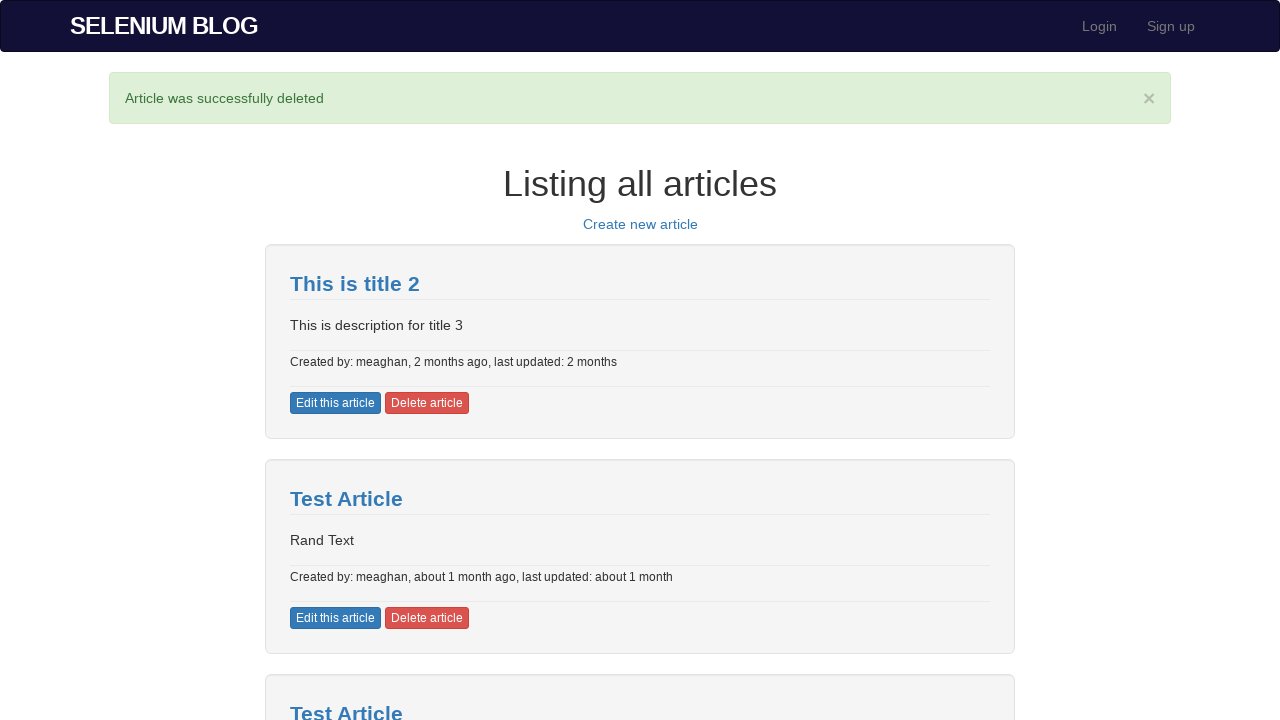

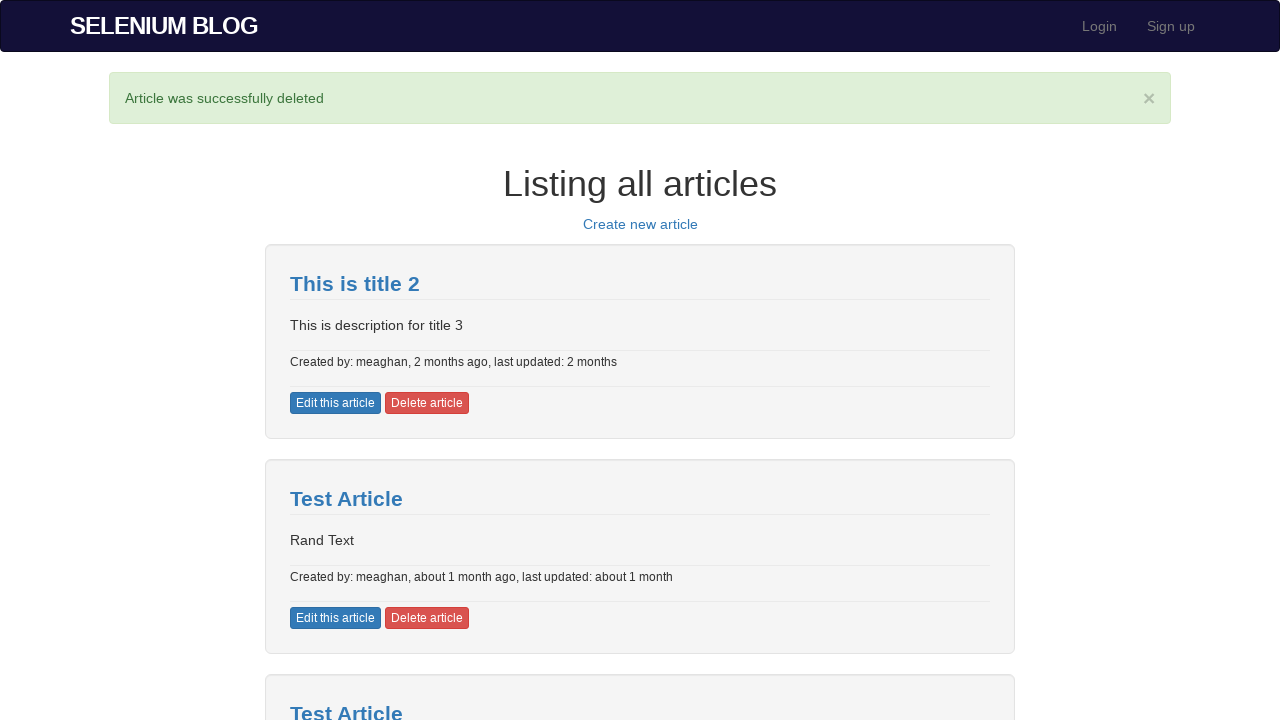